Tests dynamic content loading by clicking a button that starts a timer and waiting for text to appear

Starting URL: http://seleniumpractise.blogspot.com/2016/08/how-to-use-explicit-wait-in-selenium.html

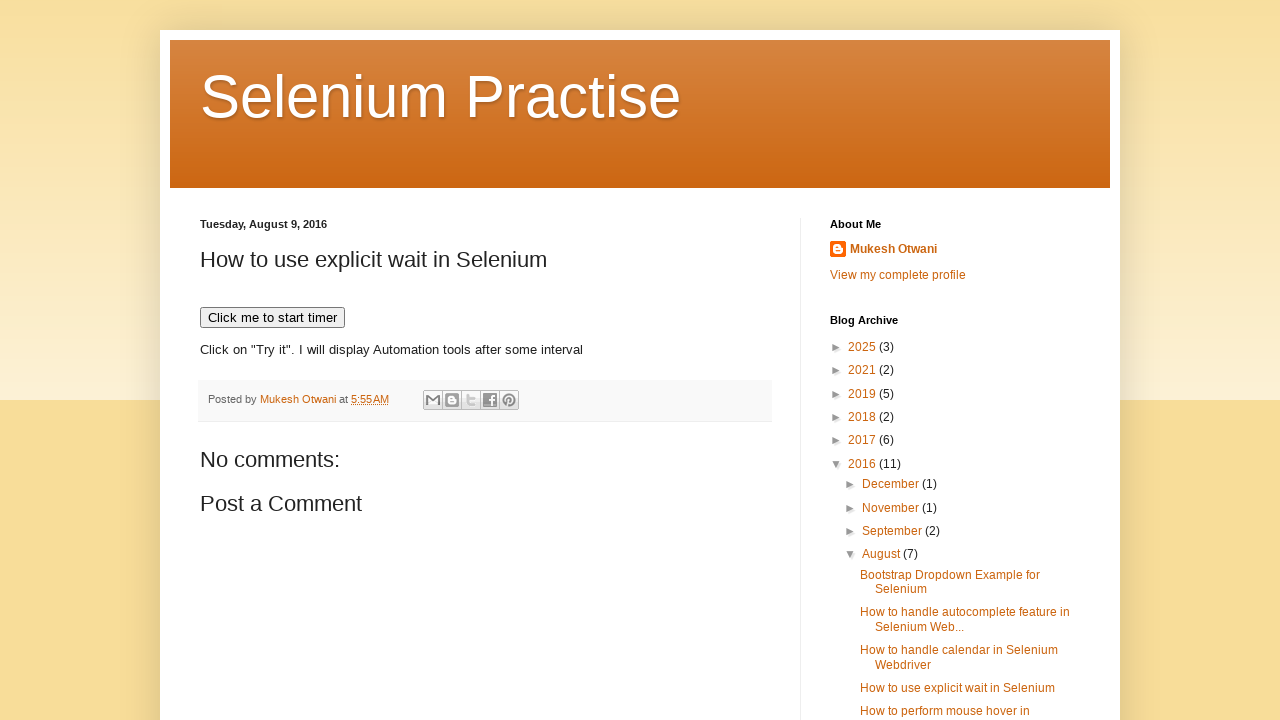

Clicked button to start timer for dynamic content loading at (272, 318) on xpath=//button[@onclick='timedText()']
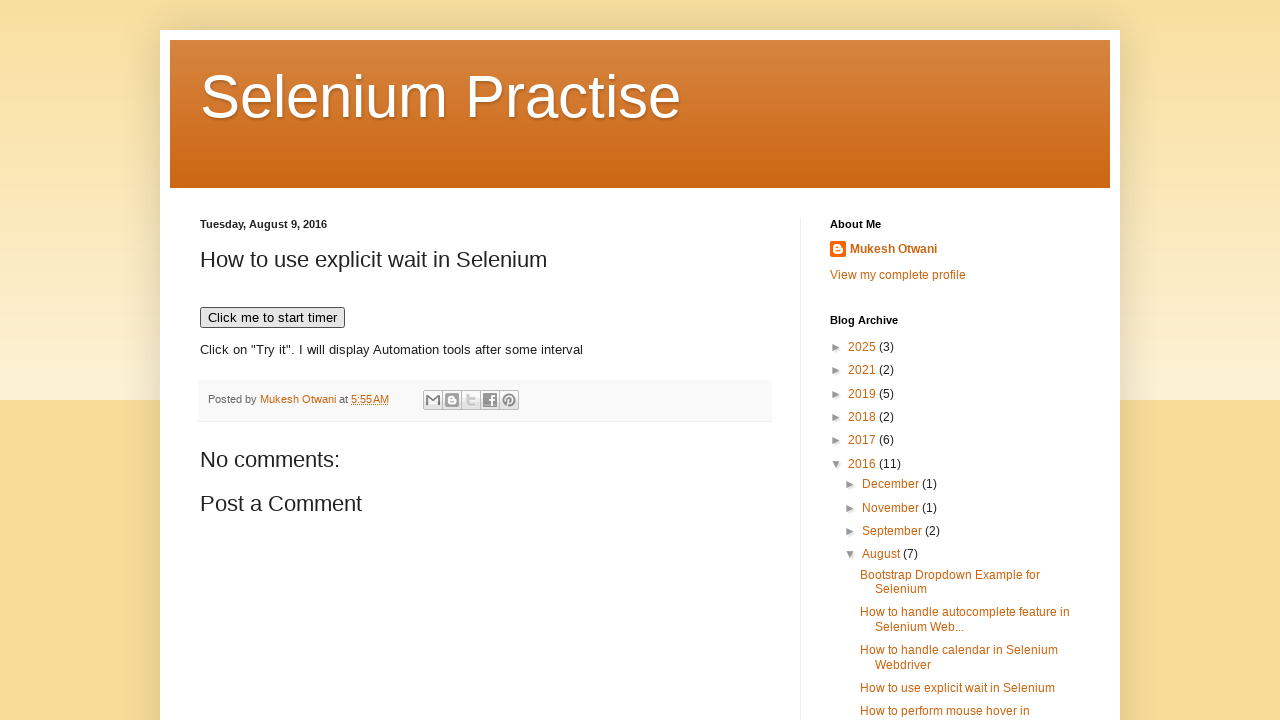

Waited for 'WebDriver' text to appear (explicit wait completed)
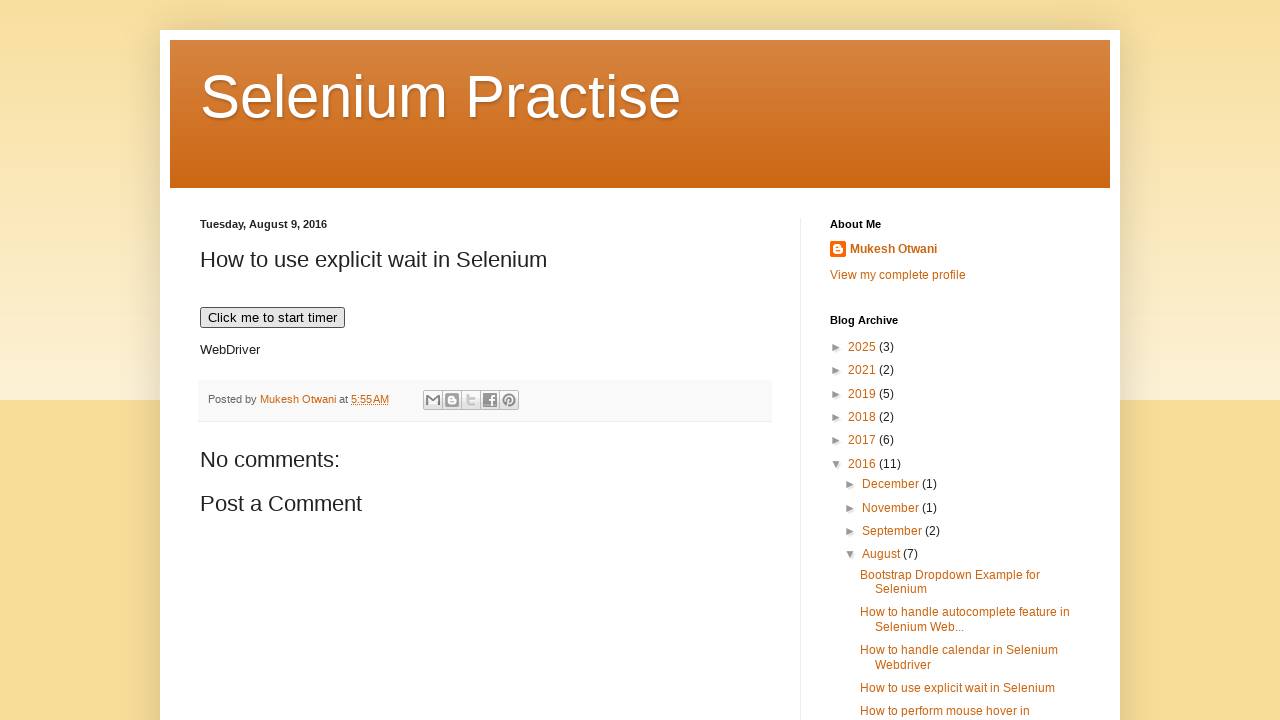

Retrieved text content: 'WebDriver'
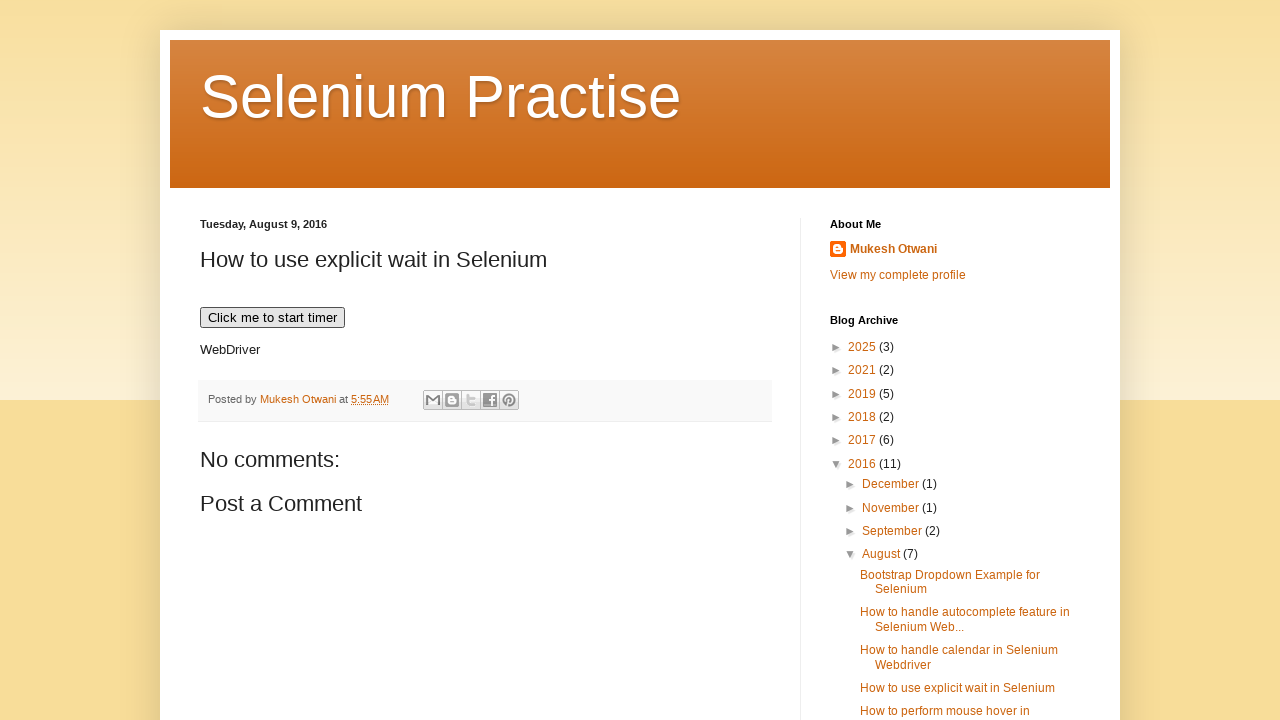

Printed text to console: 'WebDriver'
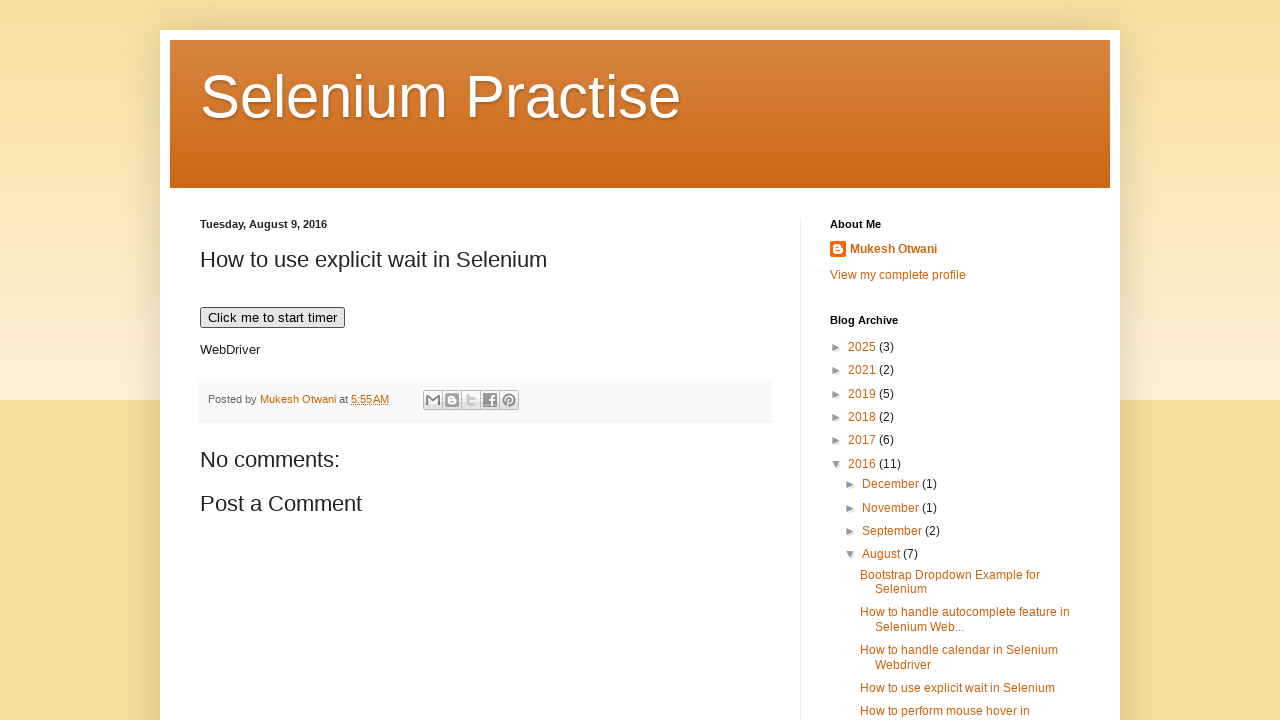

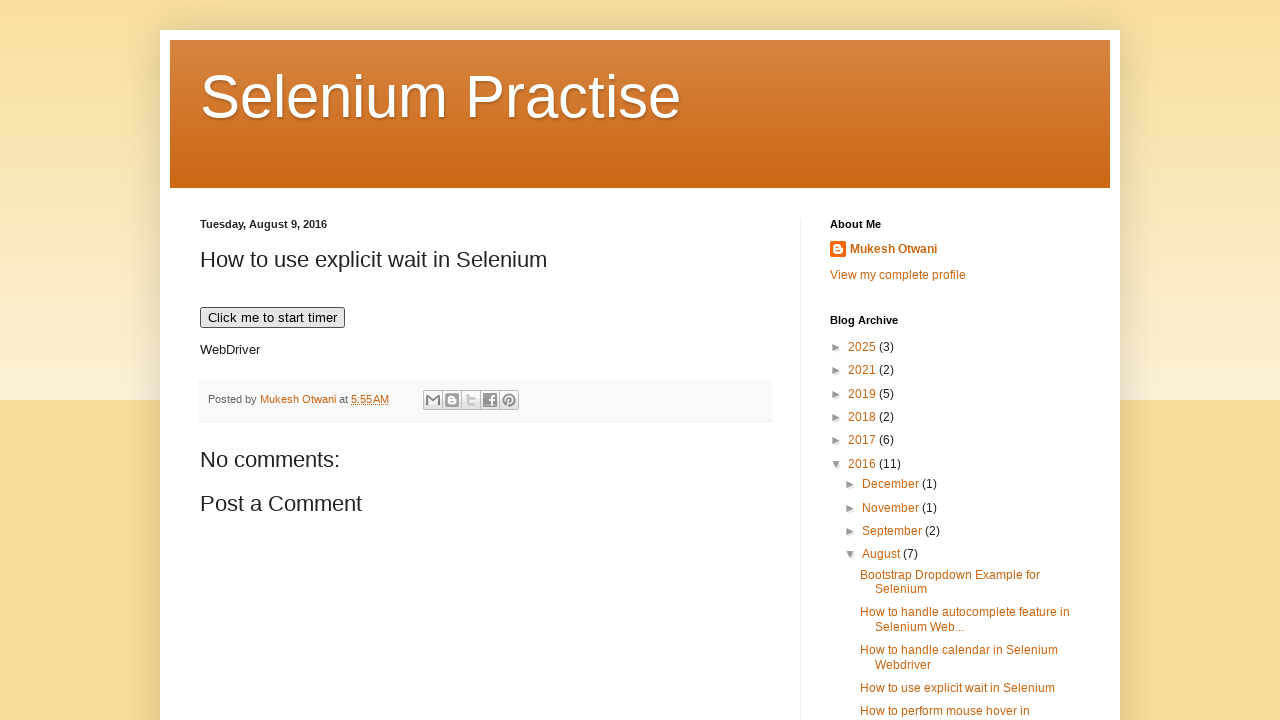